Tests JavaScript prompt alerts by triggering prompts, entering text, and verifying both accept and dismiss behaviors

Starting URL: https://the-internet.herokuapp.com/javascript_alerts

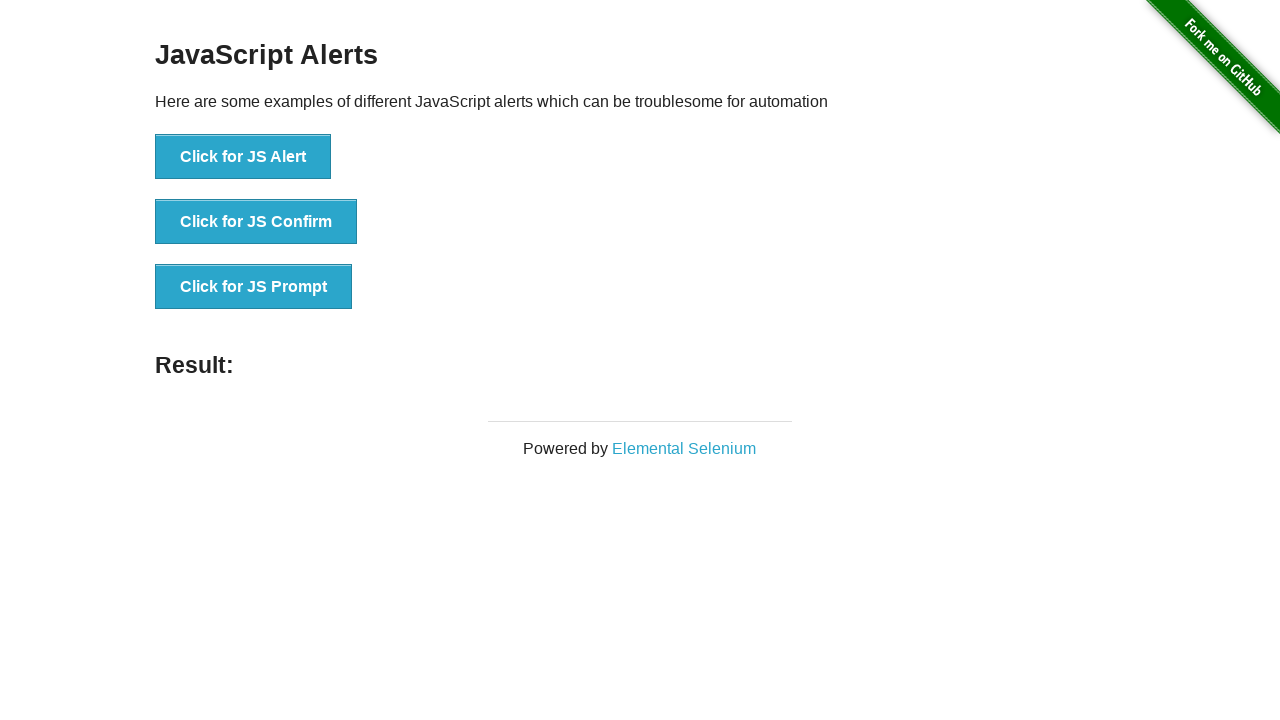

Clicked JS prompt alert button (test case 1) at (254, 287) on #content > div > ul > li:nth-child(3) > button
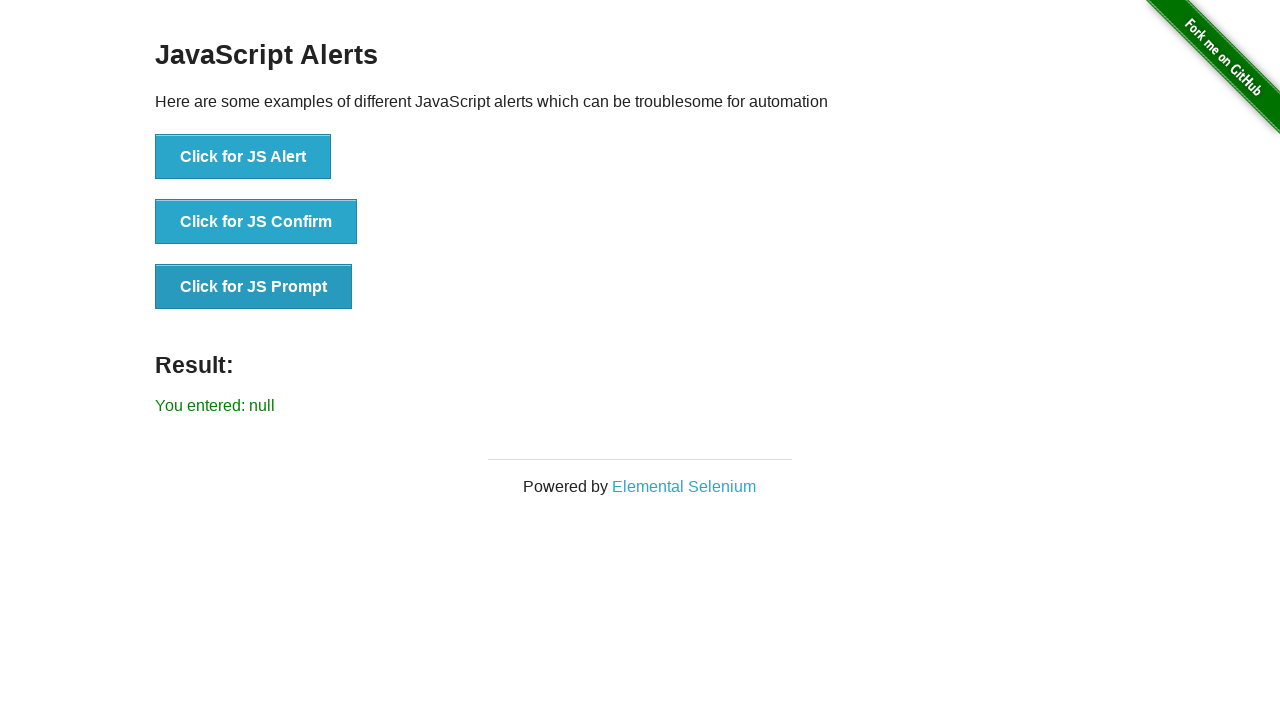

Set up dialog handler to accept prompt with text 'I am learning alert'
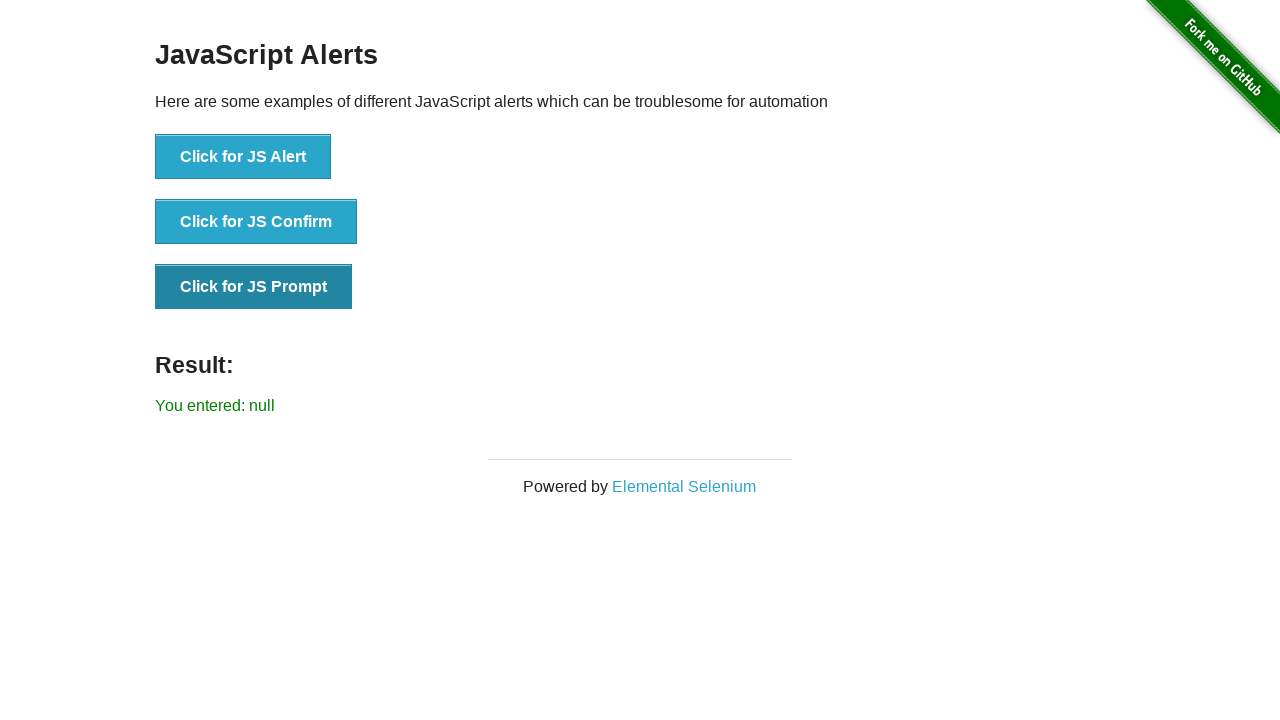

Clicked JS prompt alert button to trigger dialog at (254, 287) on #content > div > ul > li:nth-child(3) > button
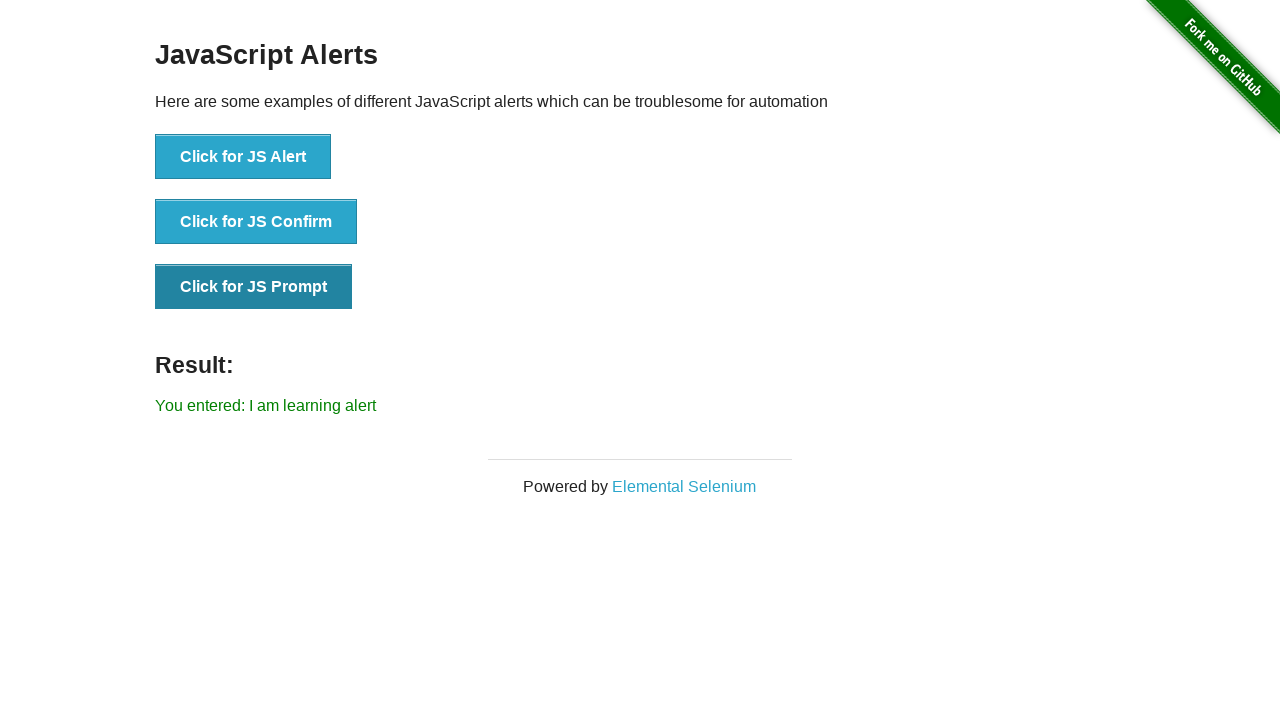

Result element loaded and visible
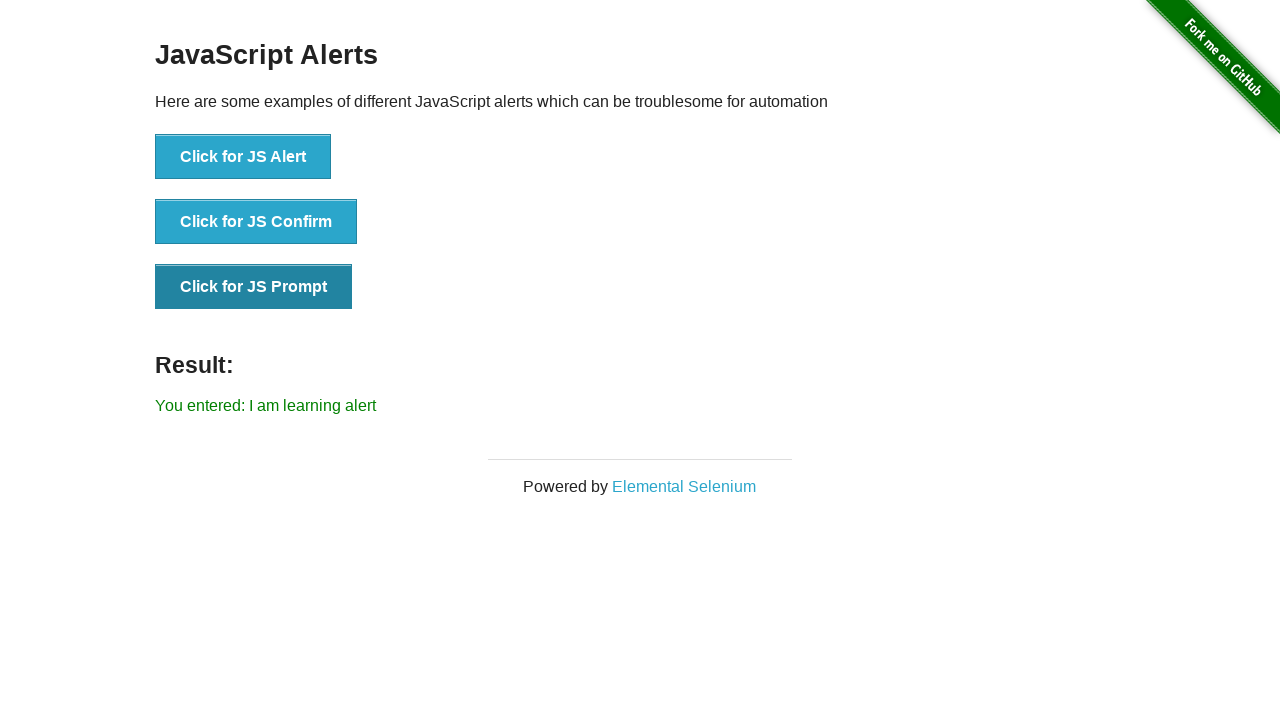

Clicked JS prompt alert button (test case 2) at (254, 287) on #content > div > ul > li:nth-child(3) > button
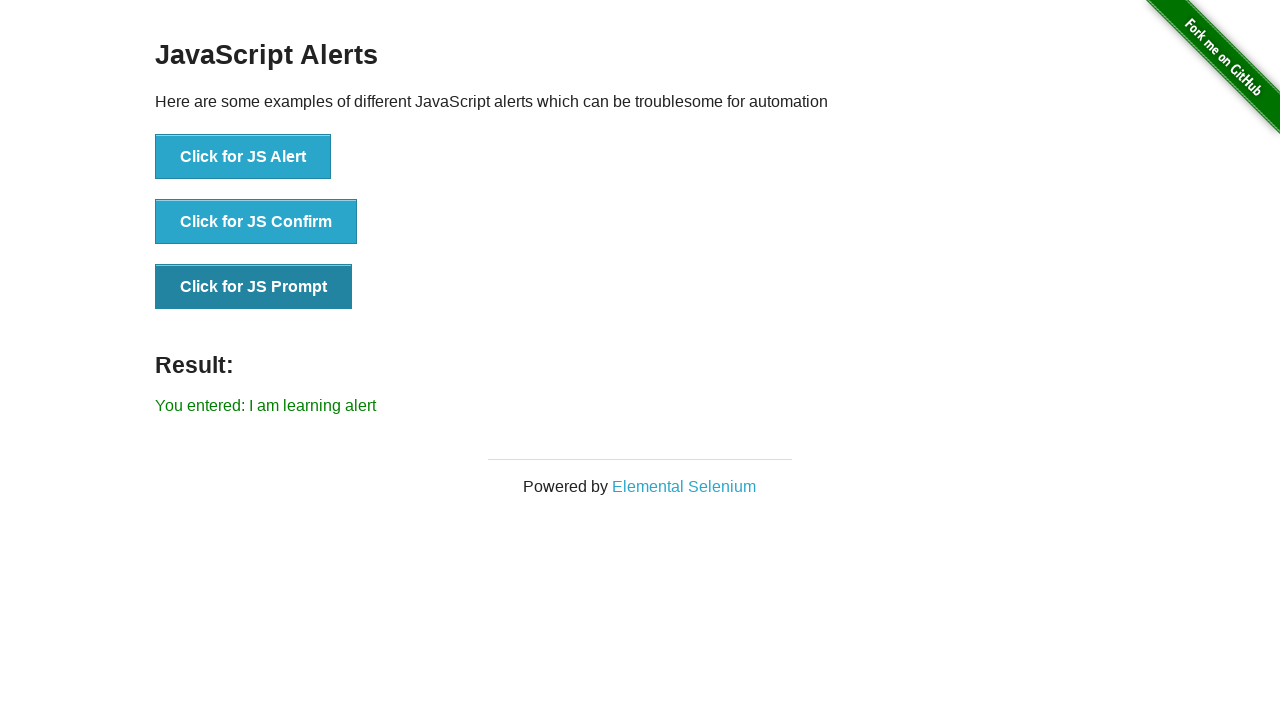

Set up one-time dialog handler to accept prompt with text 'I am learning alert'
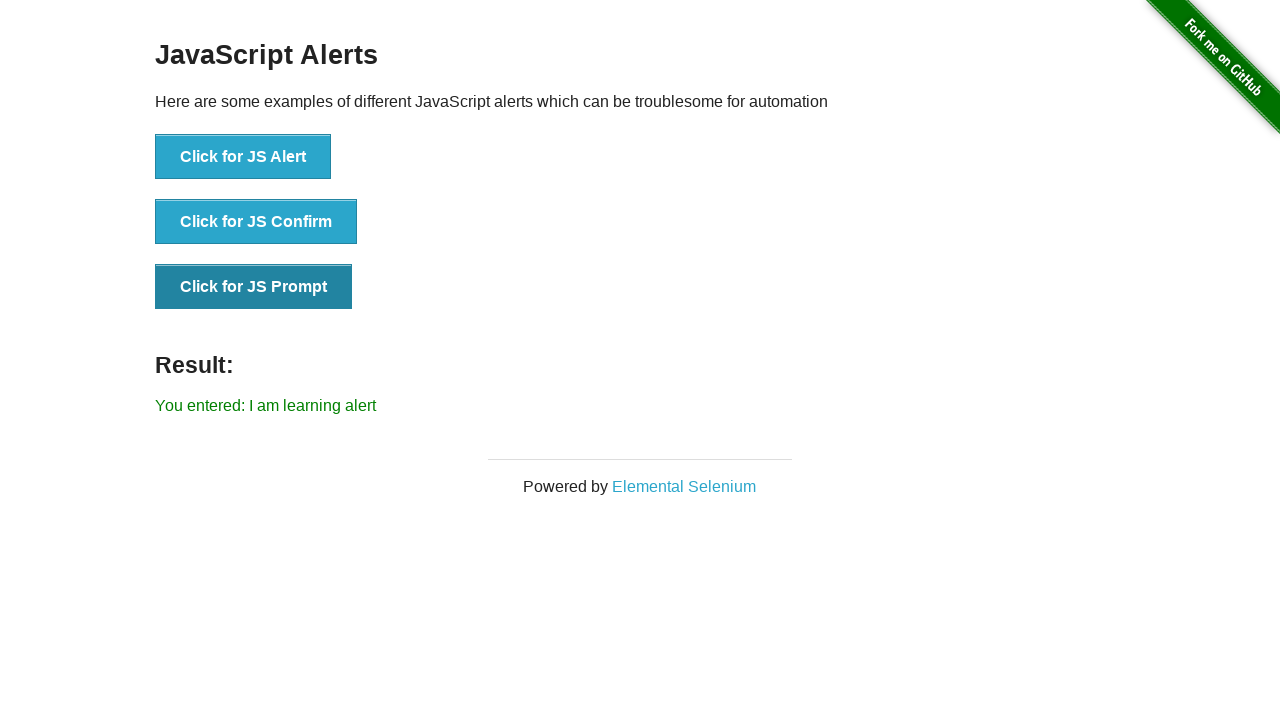

Clicked JS prompt alert button to trigger dialog (test case 2) at (254, 287) on #content > div > ul > li:nth-child(3) > button
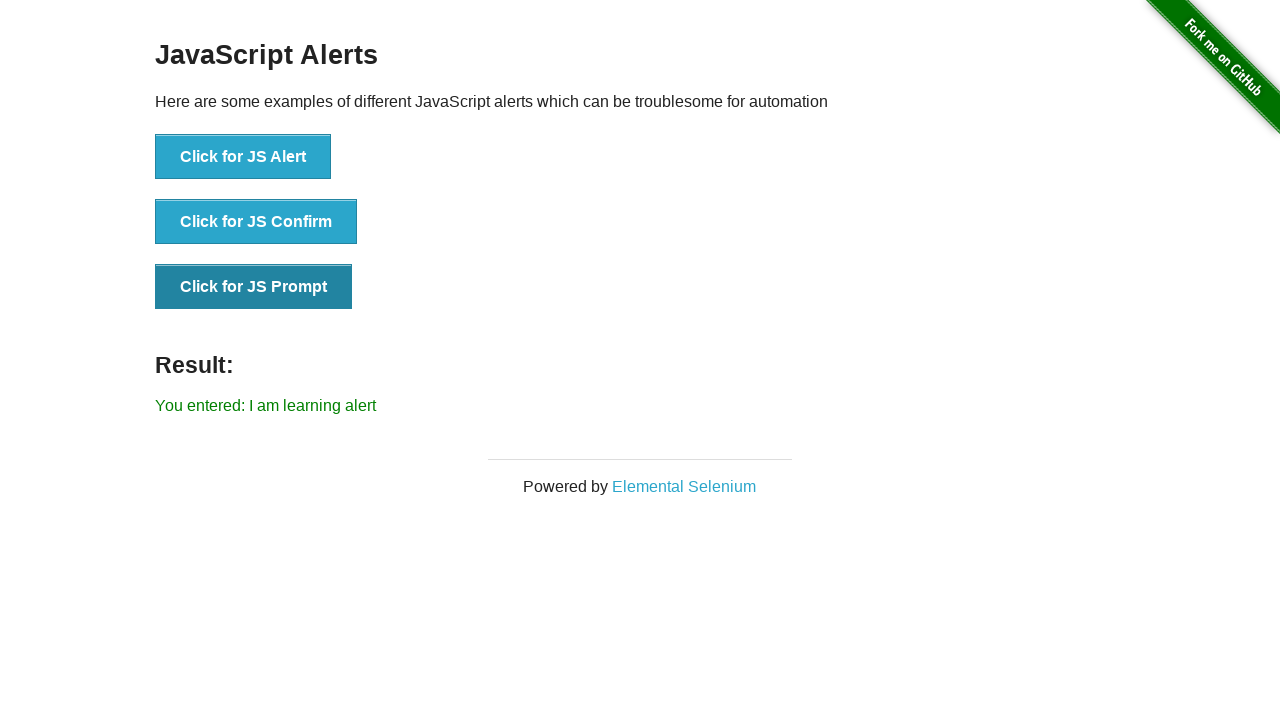

Clicked JS prompt alert button (test case 3) at (254, 287) on #content > div > ul > li:nth-child(3) > button
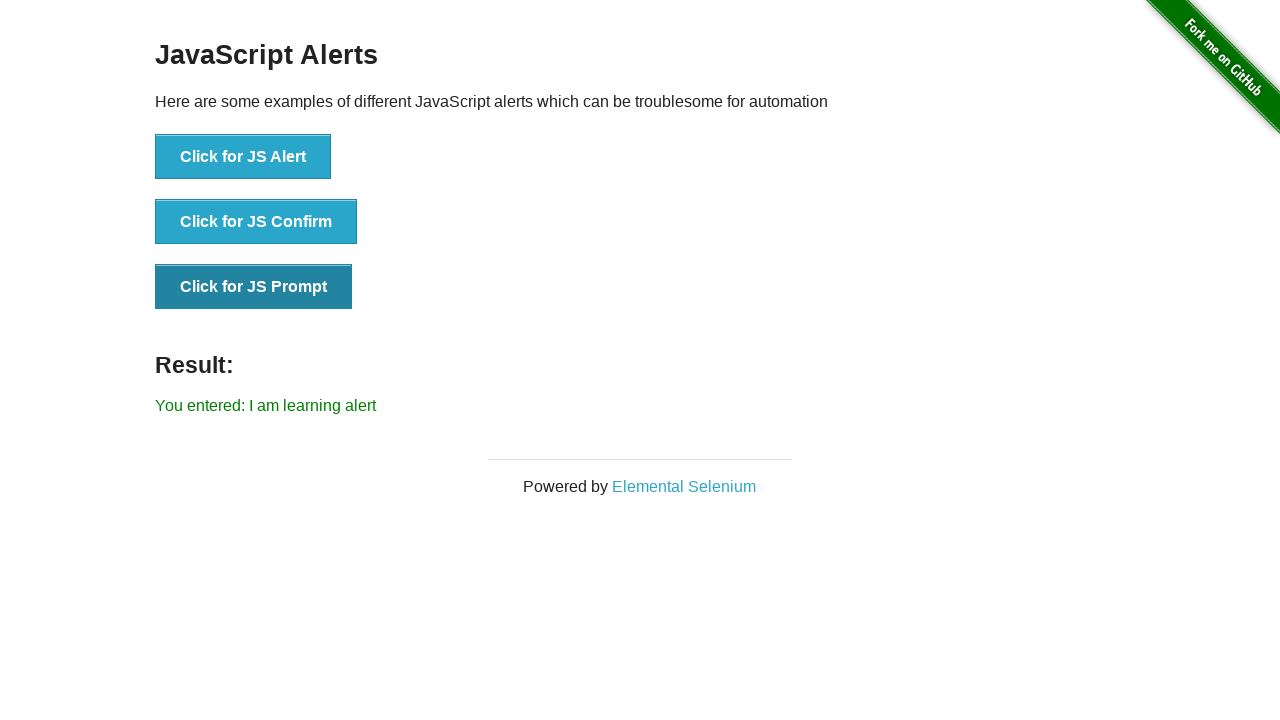

Set up one-time dialog handler to dismiss prompt
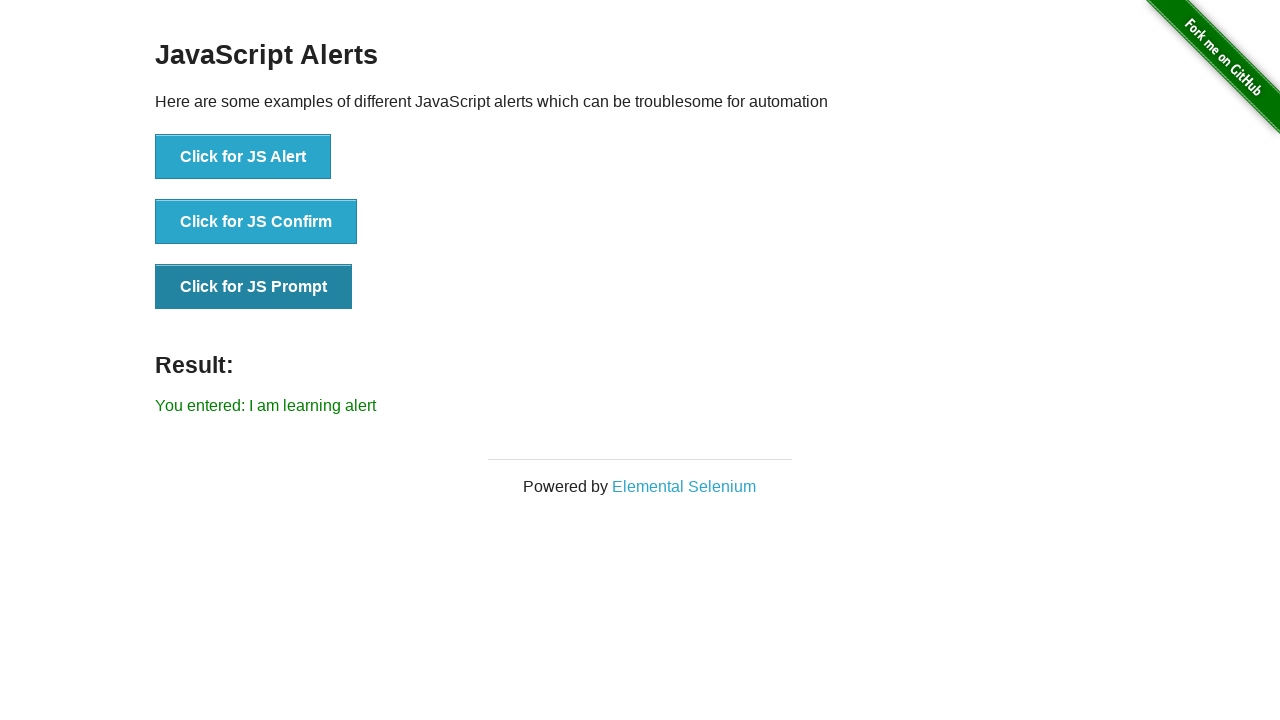

Clicked JS prompt alert button to trigger dialog (test case 3) at (254, 287) on #content > div > ul > li:nth-child(3) > button
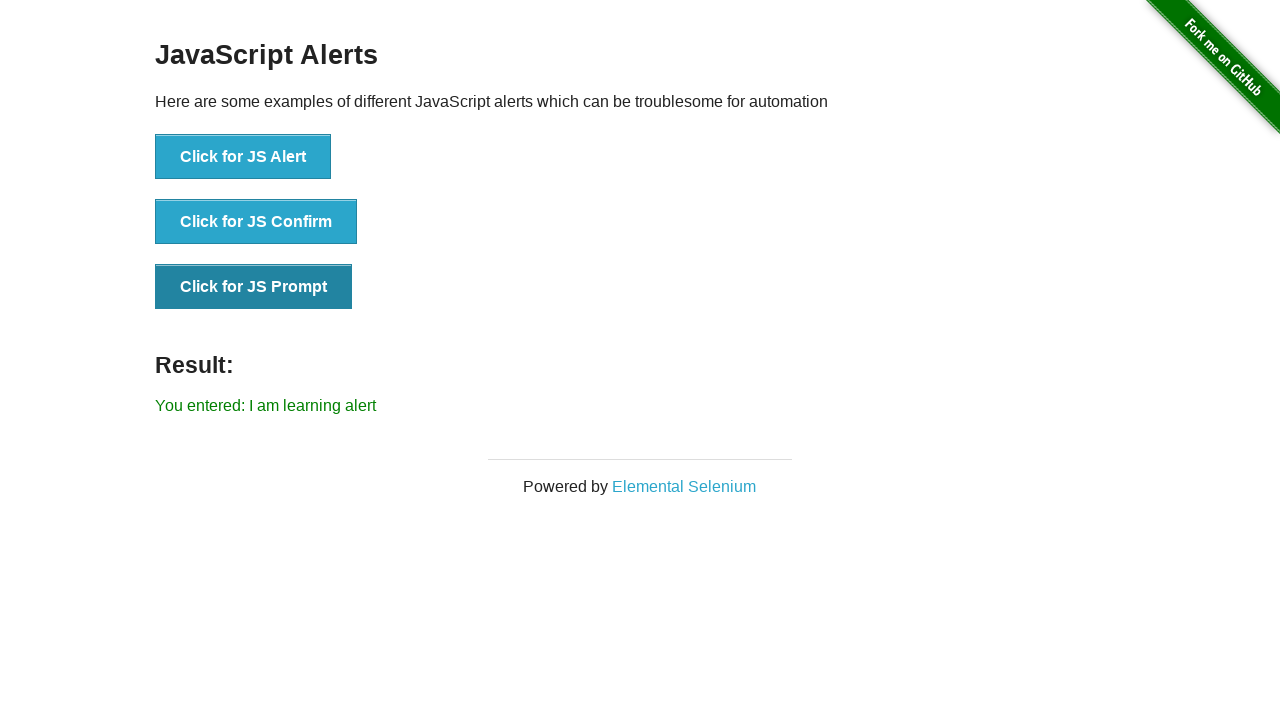

Result element loaded after dismissing prompt
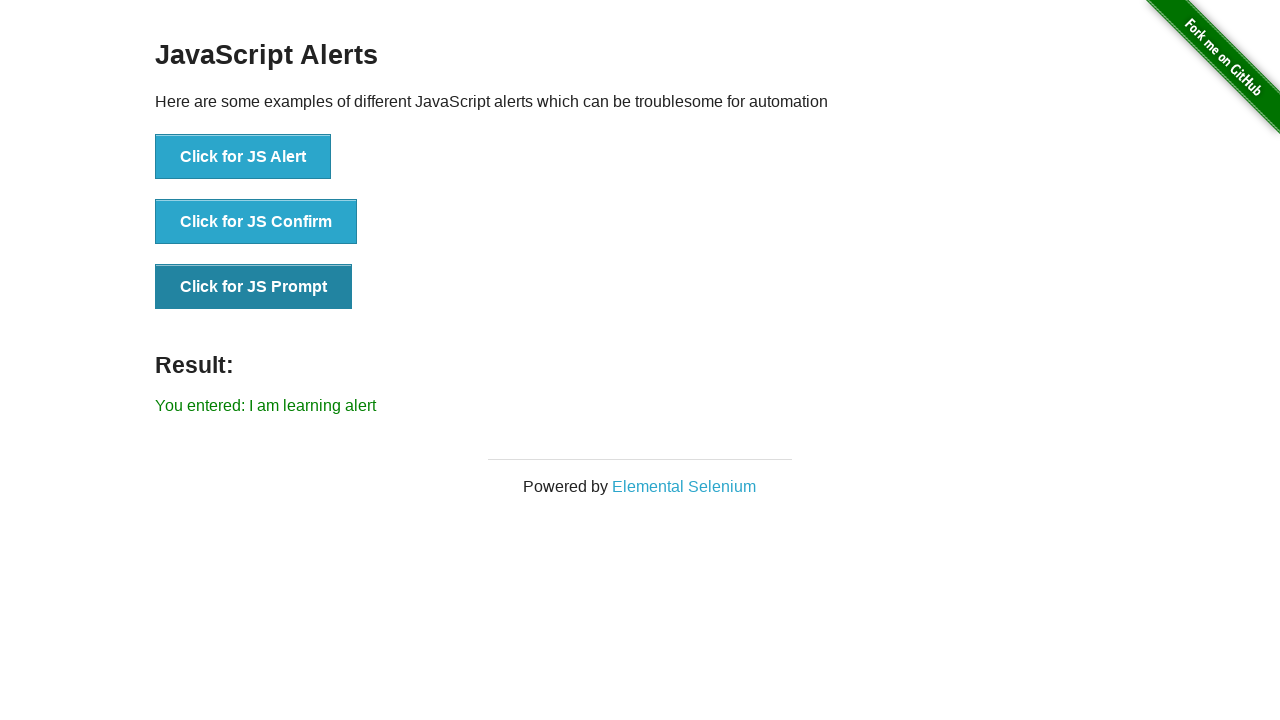

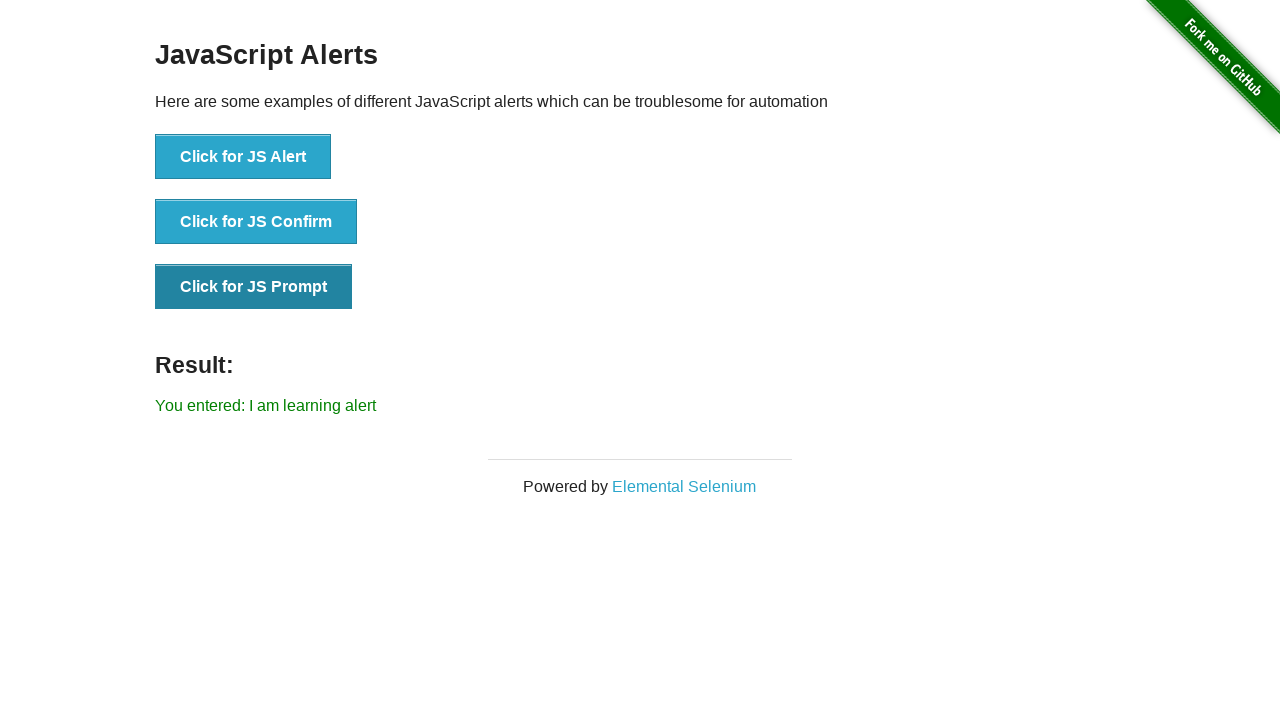